Tests that a radio button with ID "peopleRule" is selected by default on a math page

Starting URL: https://suninjuly.github.io/math.html

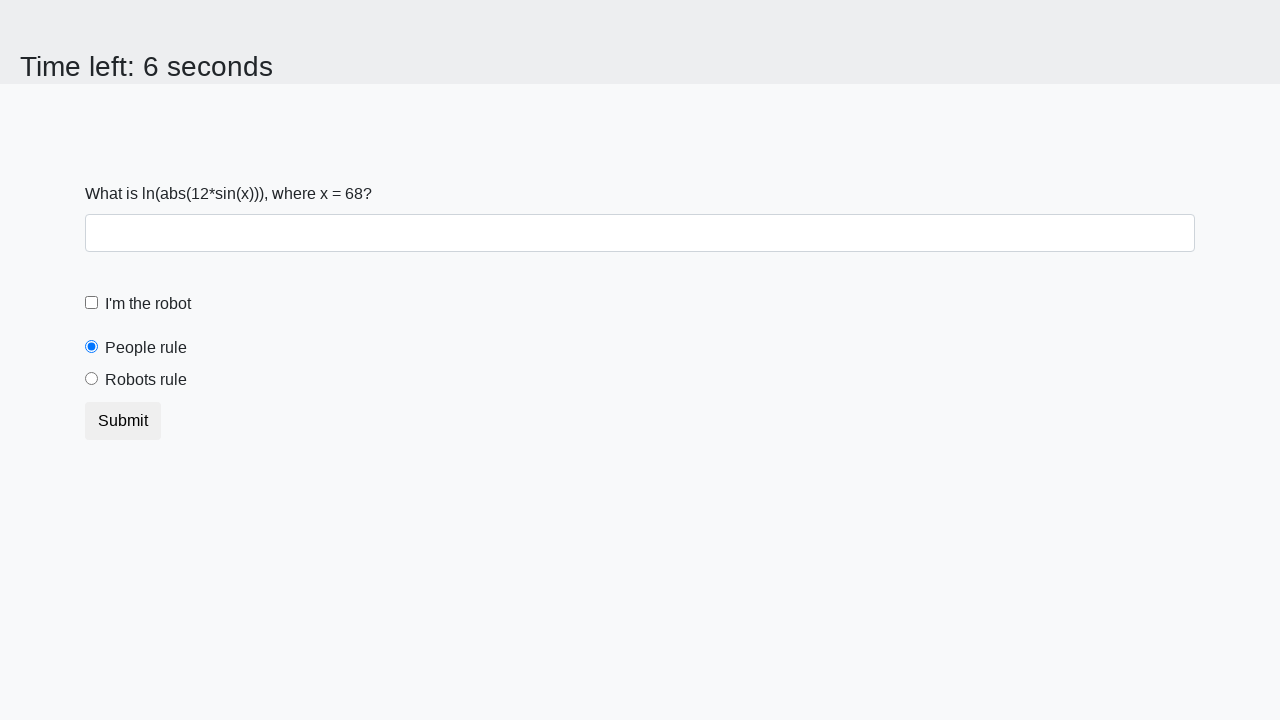

Navigated to math page
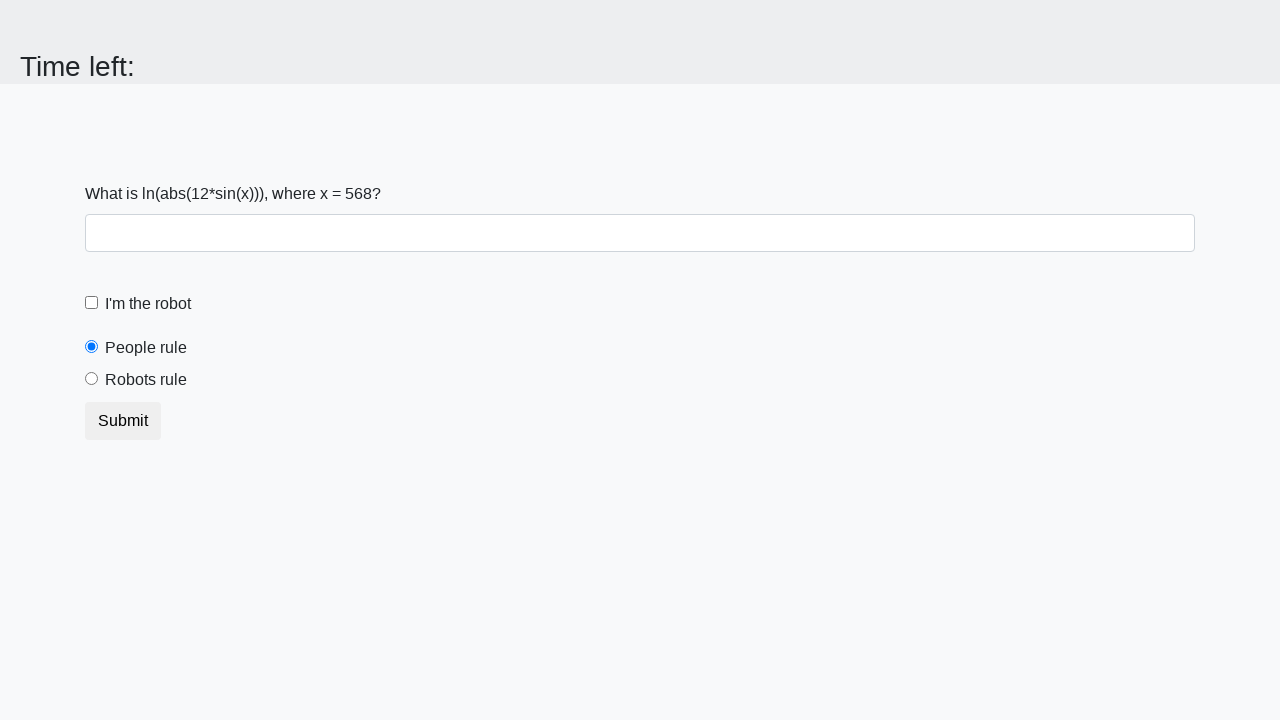

Located peopleRule radio button element
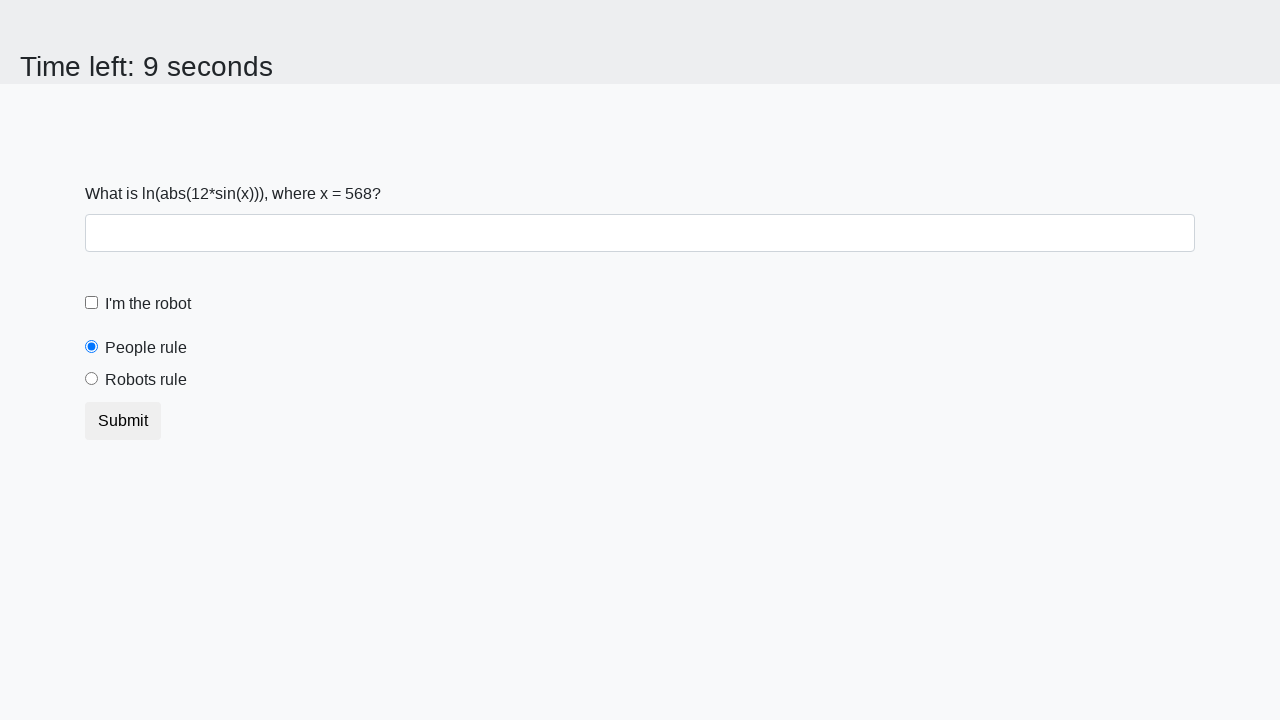

Waited for peopleRule radio button to be visible
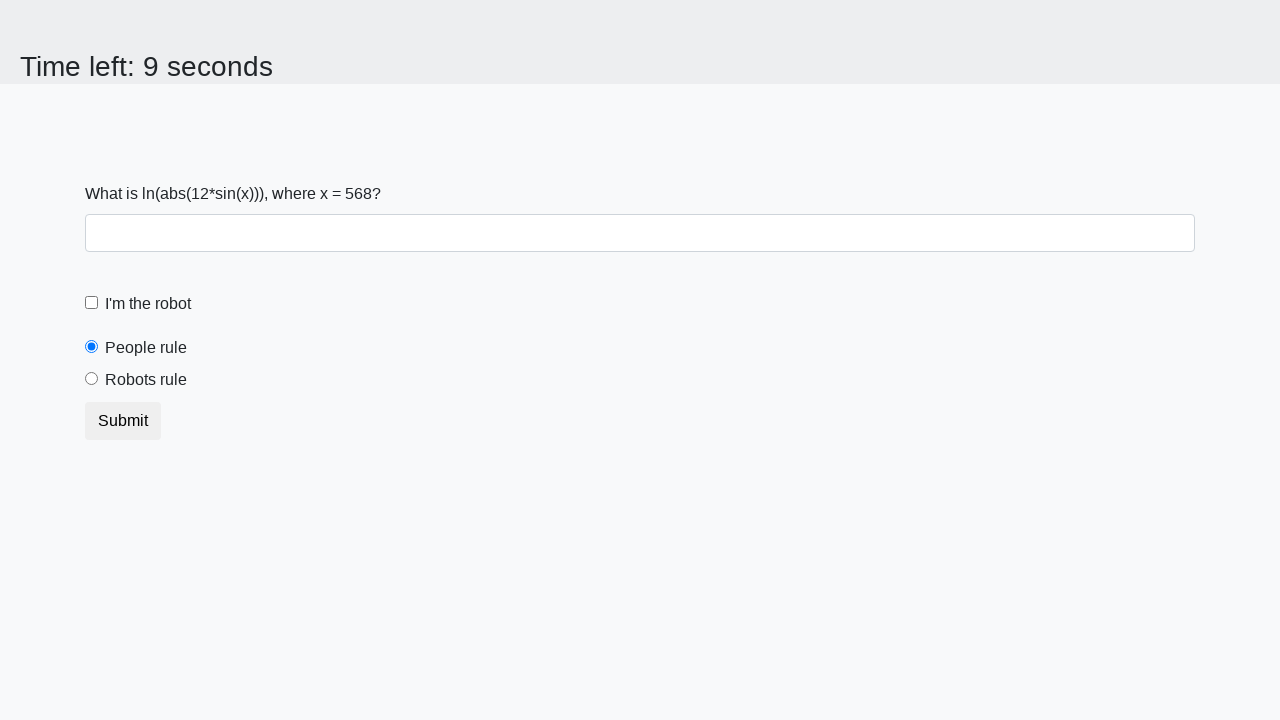

Verified that peopleRule radio button is checked by default
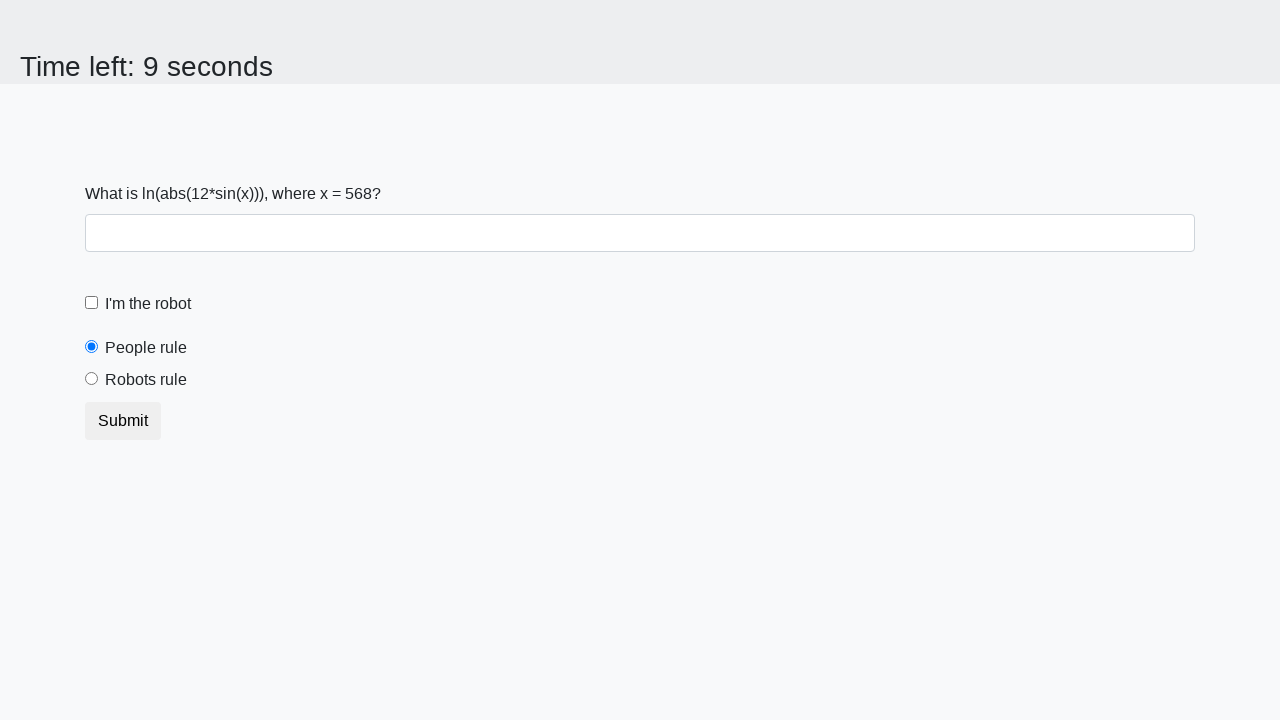

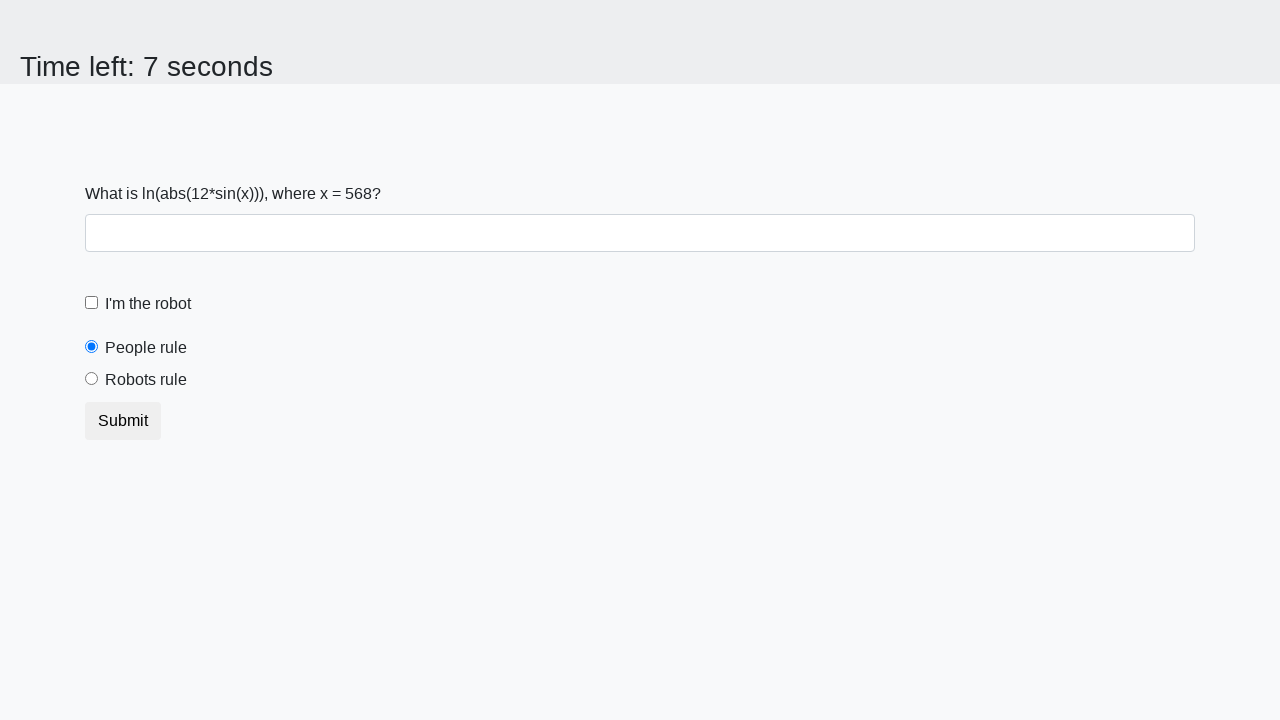